Tests the add/remove elements functionality by clicking Add Element button, verifying Delete button appears, clicking Delete, and verifying the page heading is still visible

Starting URL: https://the-internet.herokuapp.com/add_remove_elements/

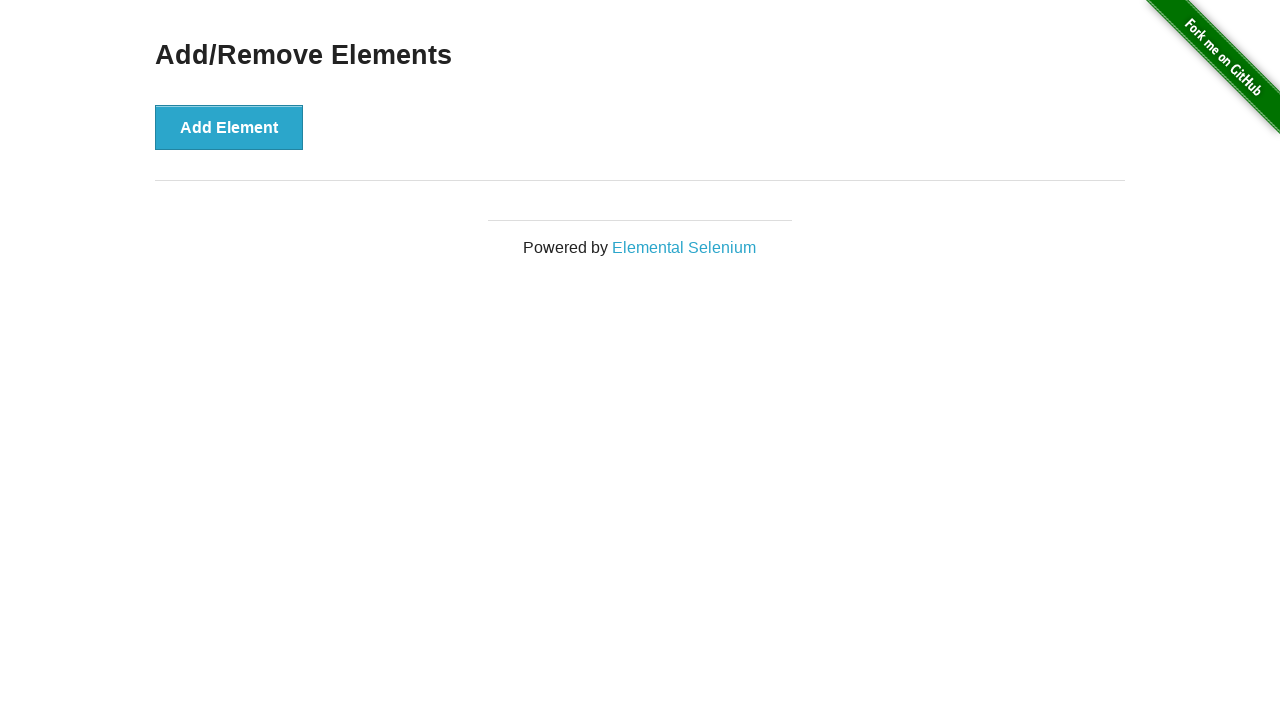

Clicked Add Element button at (229, 127) on button:has-text('Add Element')
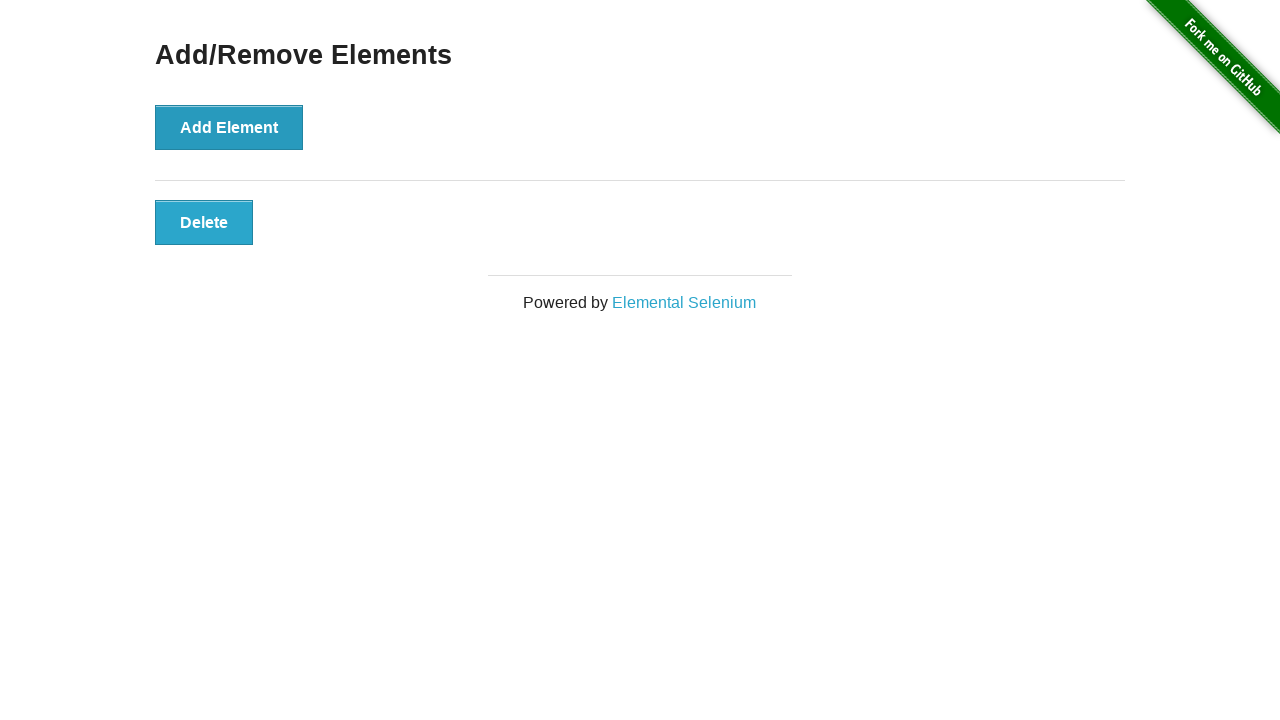

Verified Delete button appeared
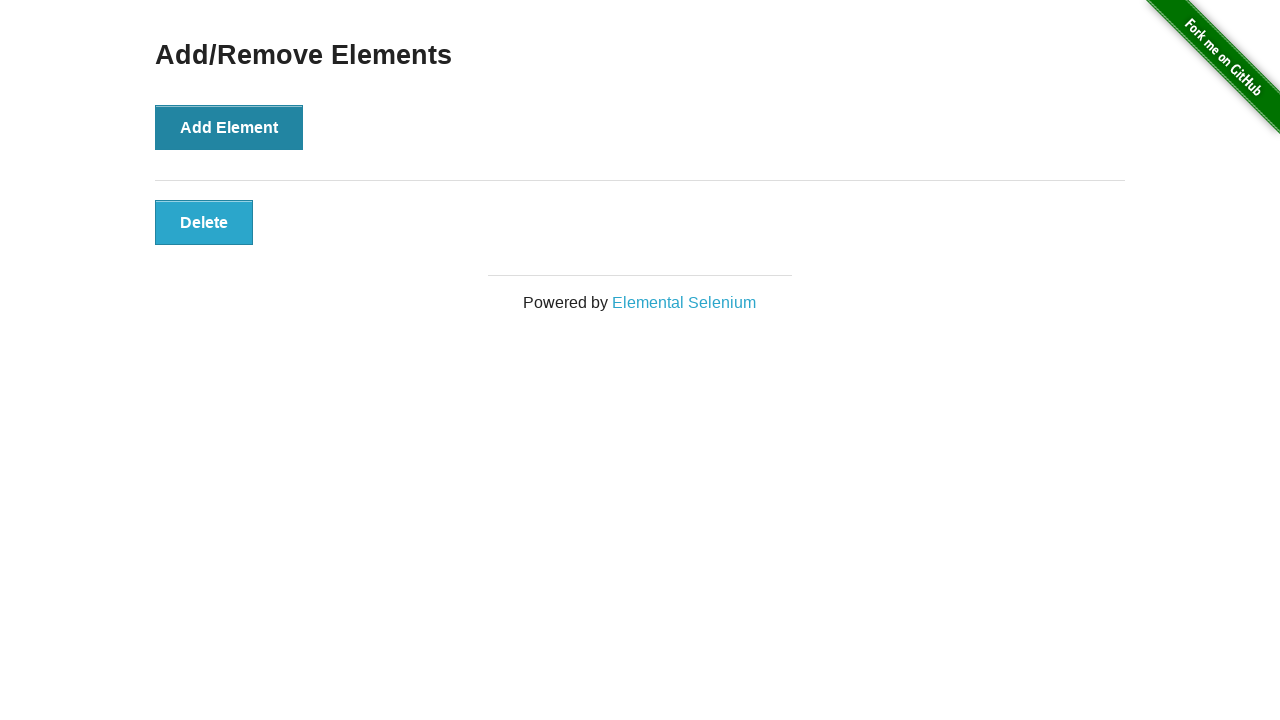

Clicked Delete button to remove element at (204, 222) on button.added-manually
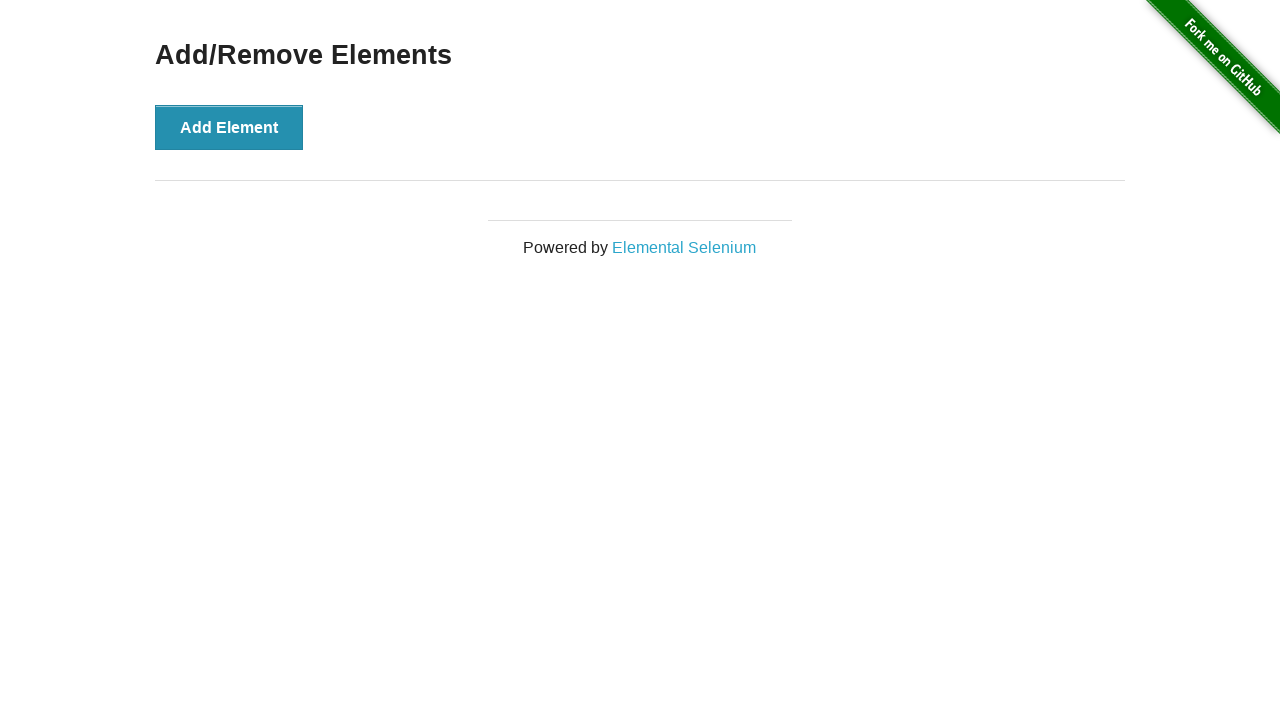

Verified Add/Remove Elements heading is still visible
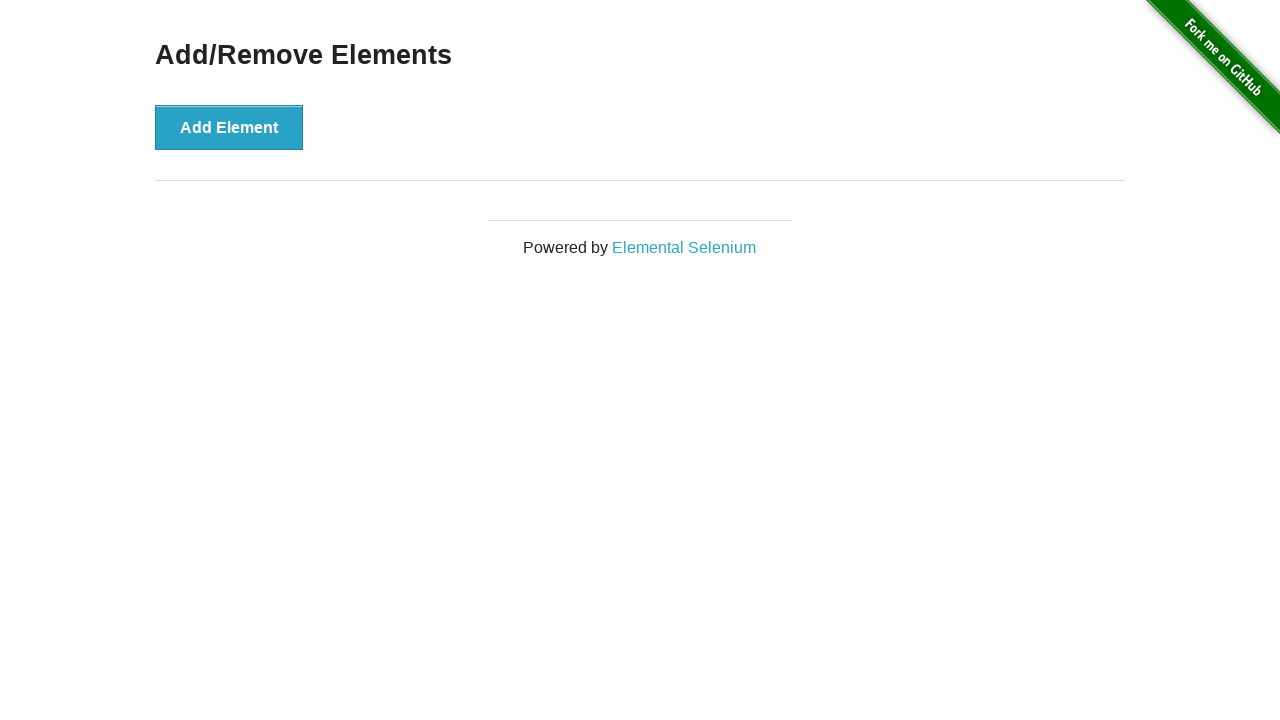

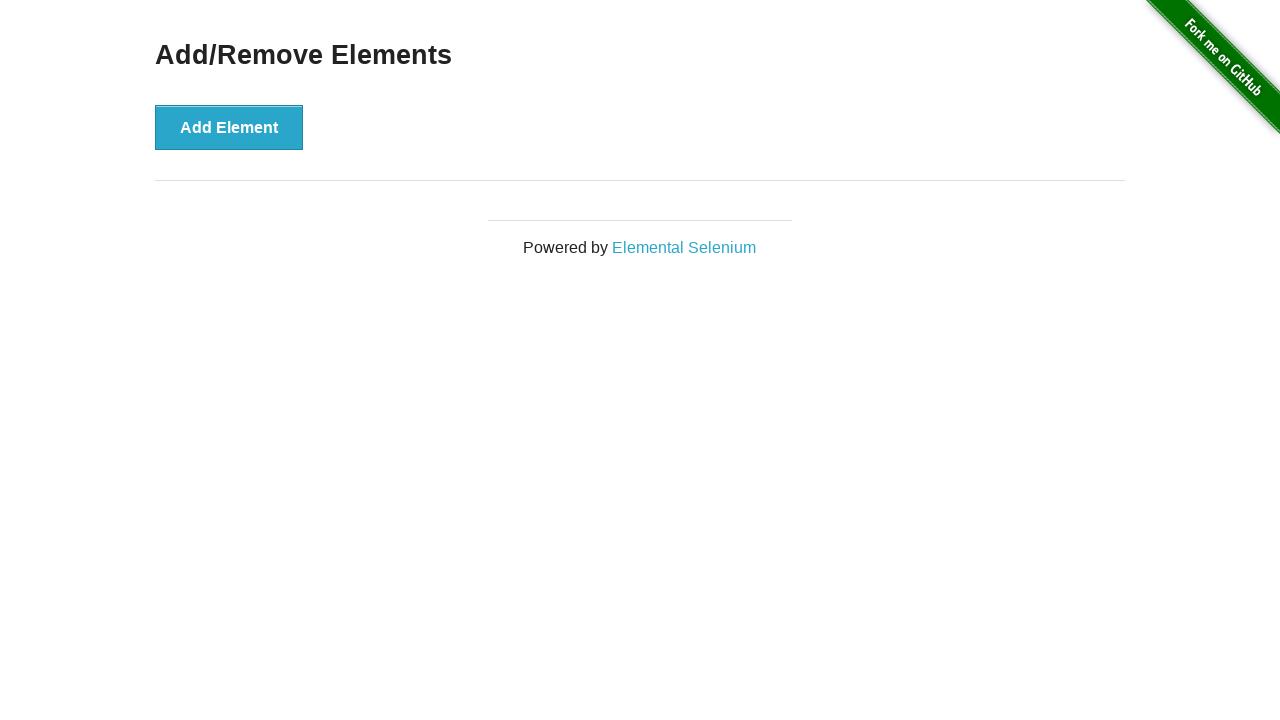